Tests form validation by clicking submit on an empty form and verifying that appropriate validation error messages appear for required fields

Starting URL: https://test-with-me-app.vercel.app/learning/web-elements/form

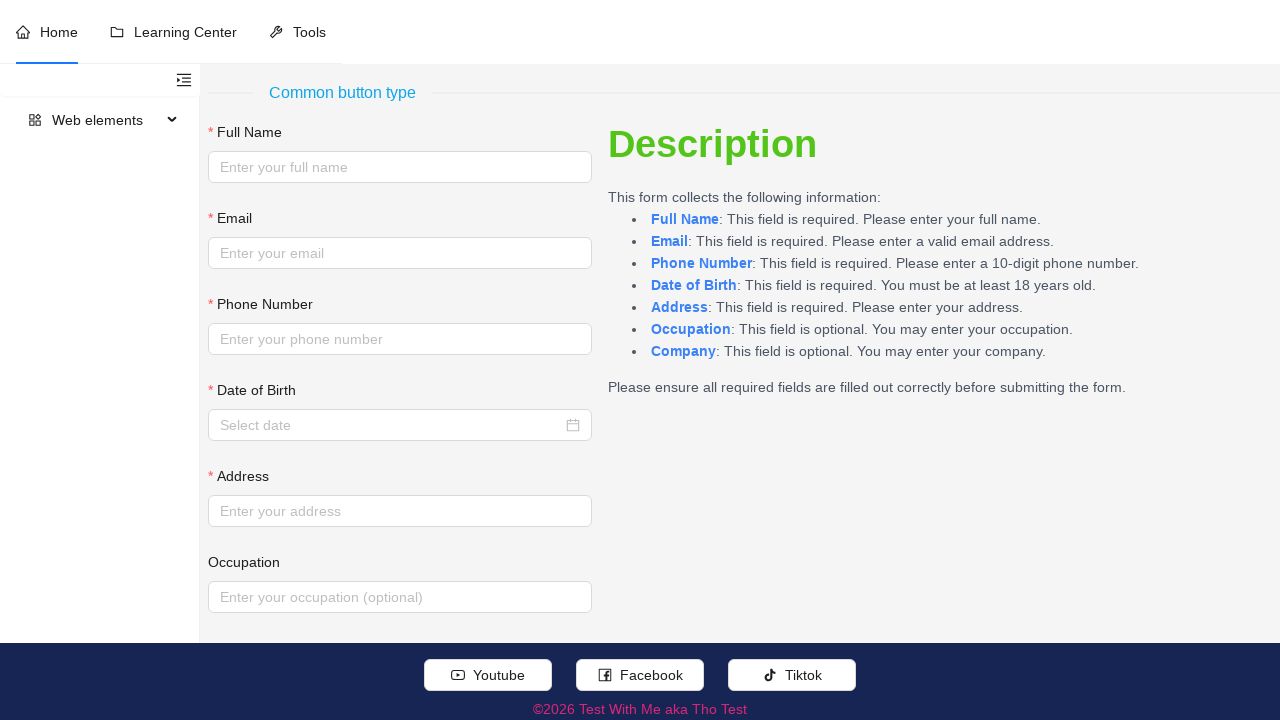

Navigated to form validation test page
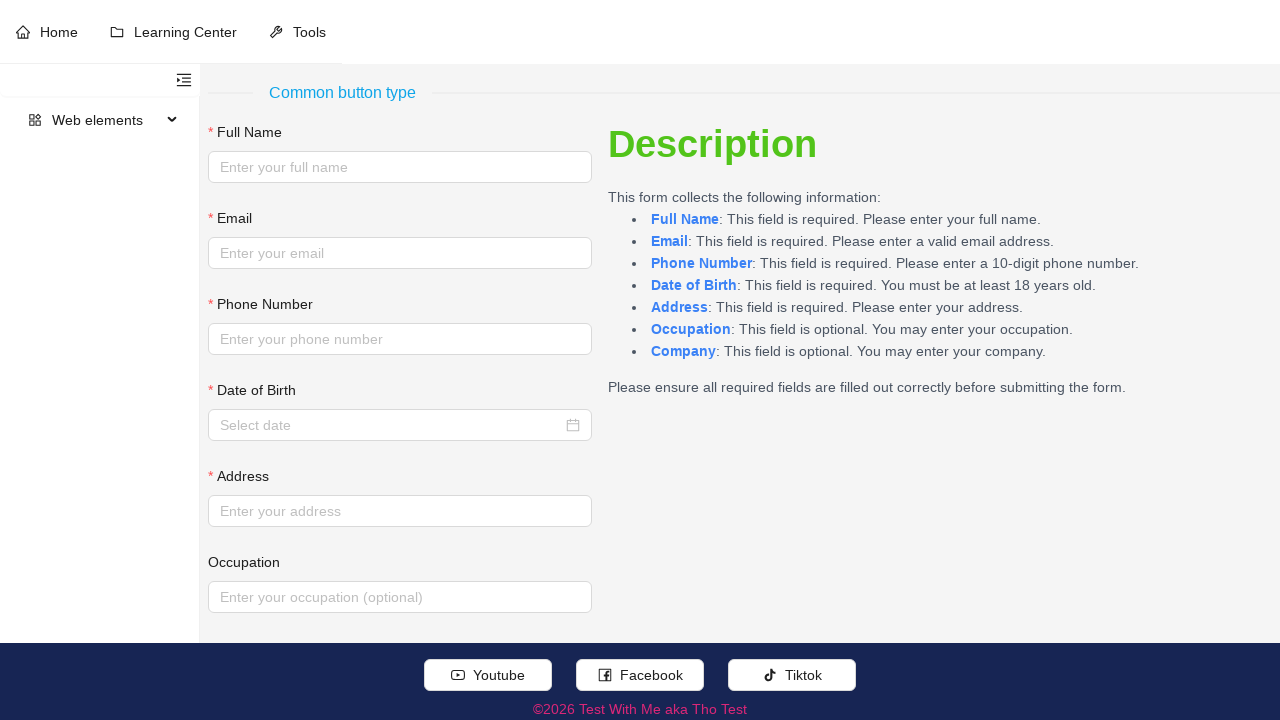

Clicked Submit button on empty form to trigger validation at (246, 598) on internal:role=button[name="Submit"i]
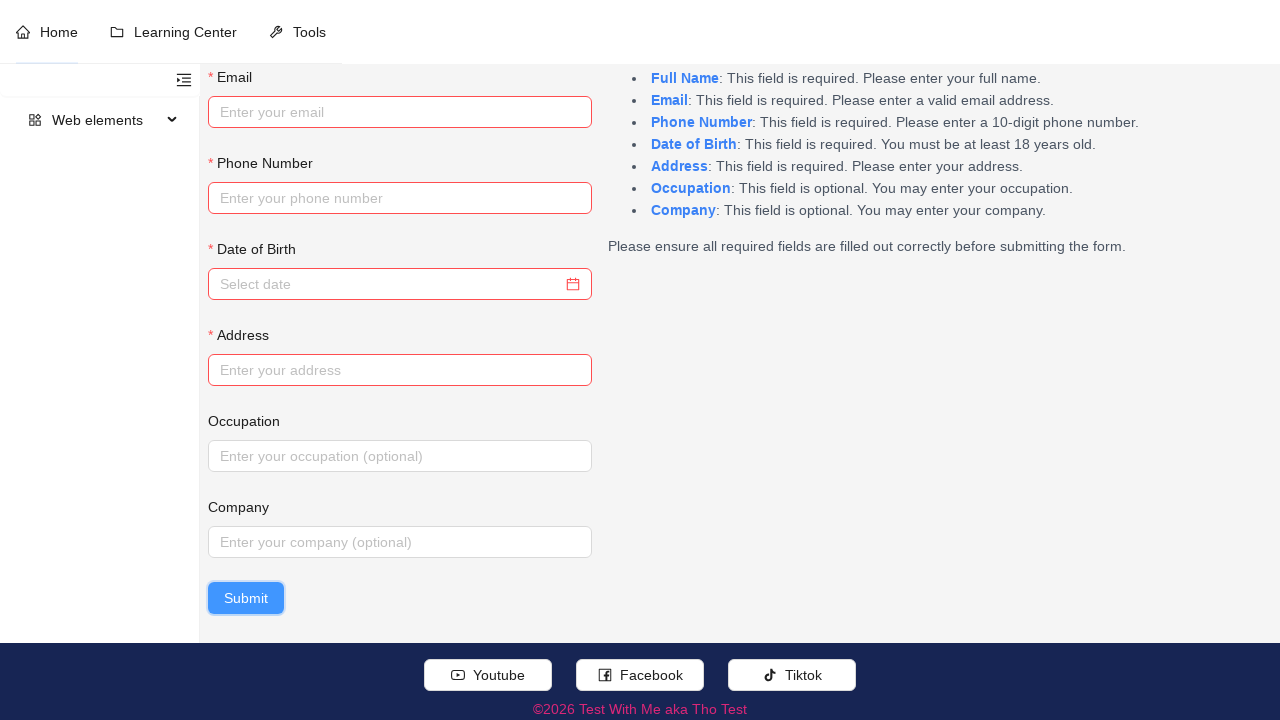

Validation error messages appeared for required fields
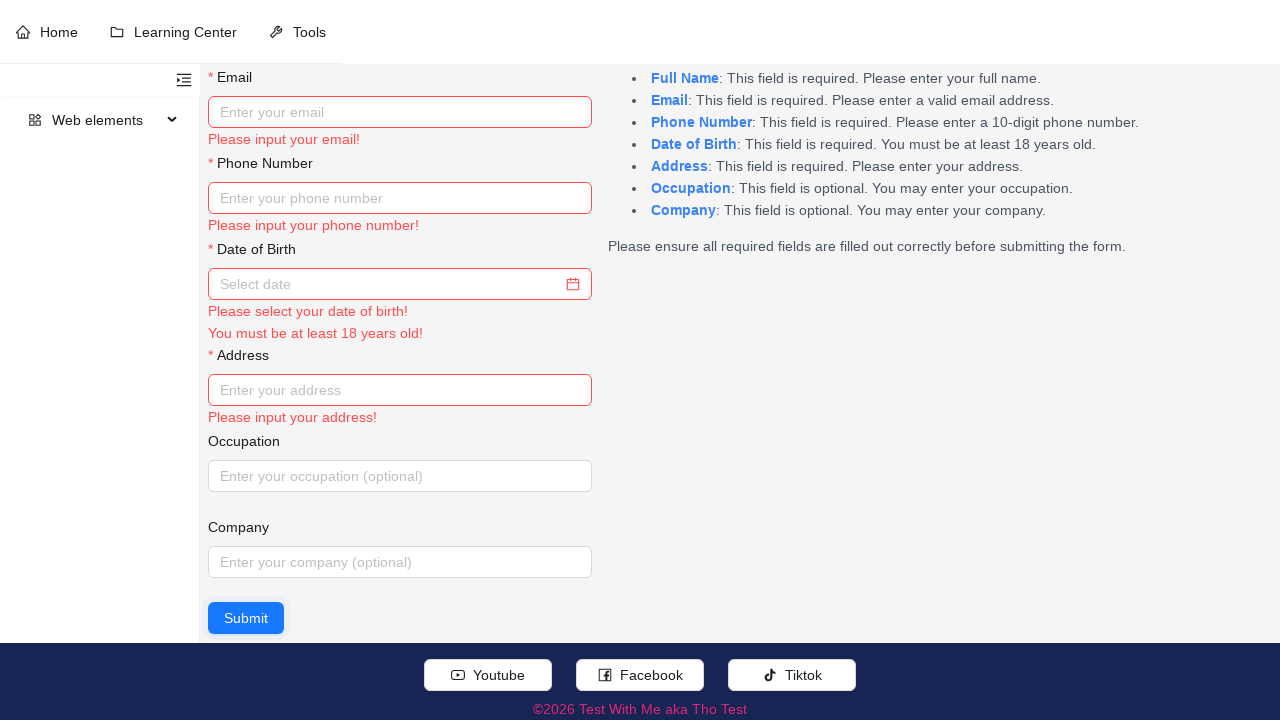

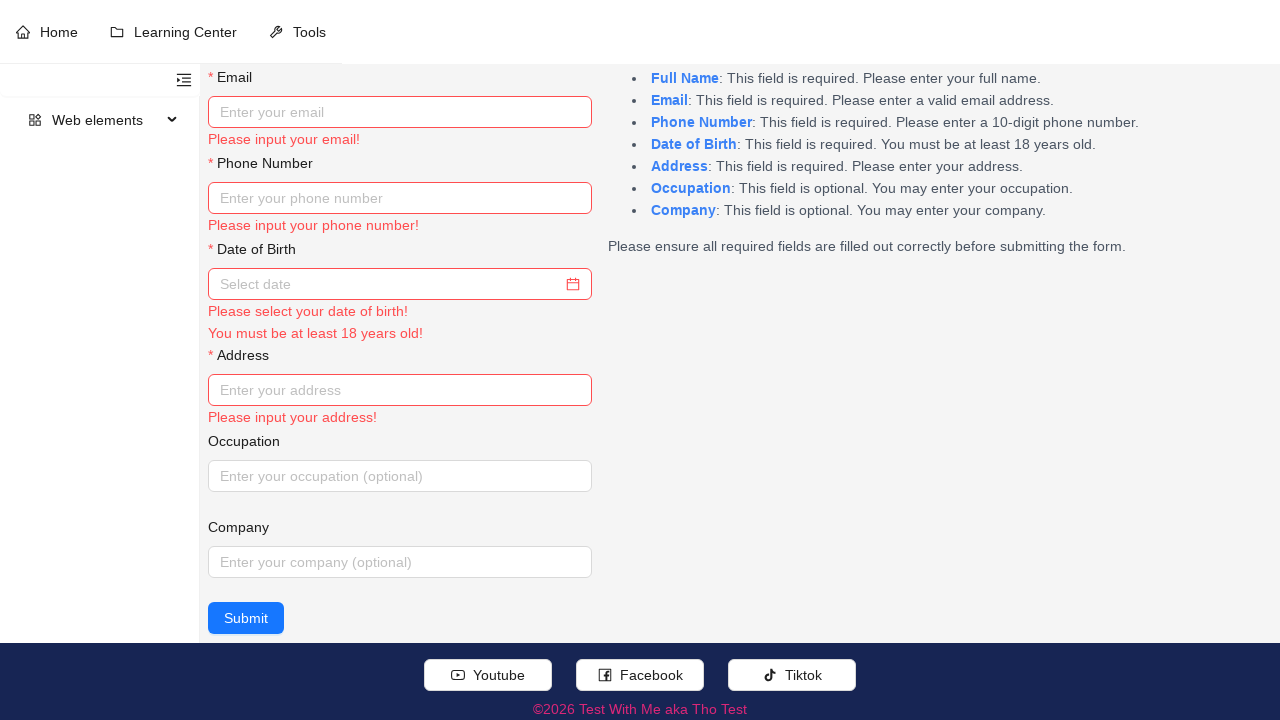